Tests the Battery Status API demo page by mocking the browser's Battery API with predefined values (90% level, charging, 1800s charging time, 1200s discharging time) and verifying the page displays these mocked values correctly.

Starting URL: https://googlechrome.github.io/samples/battery-status/

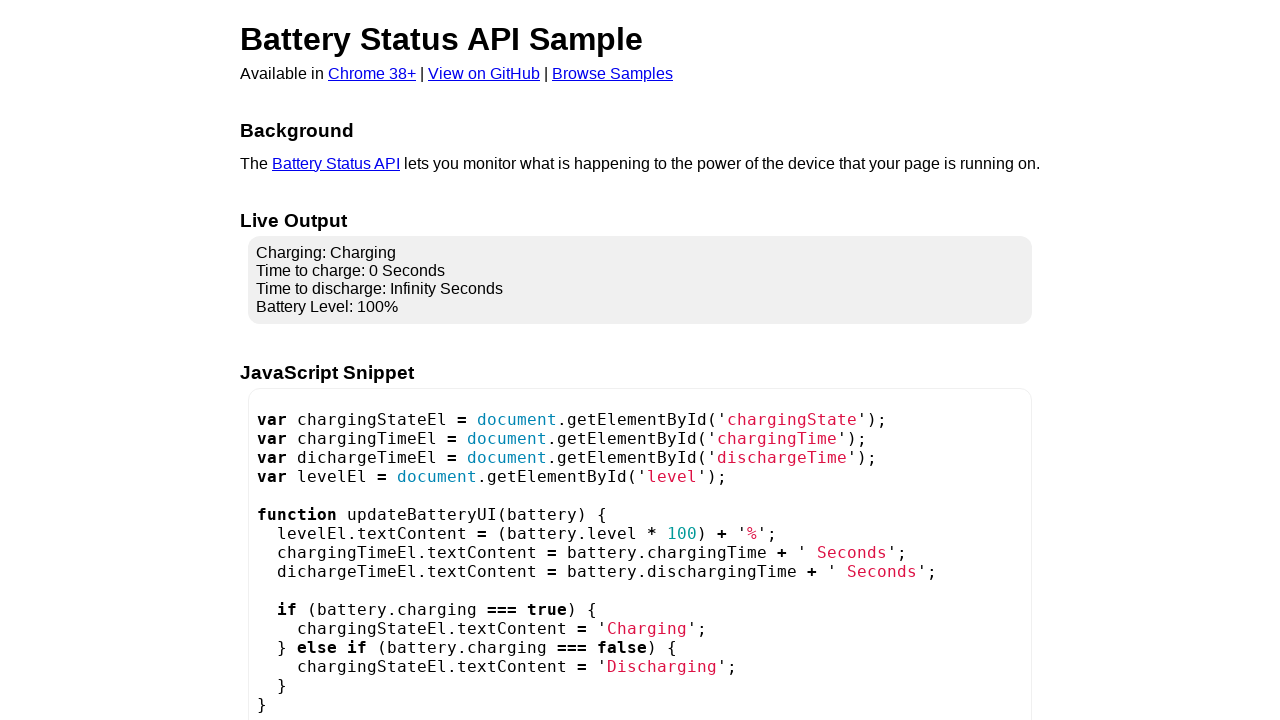

Added Battery API mock script with 90% level, charging enabled, 1800s charging time, 1200s discharging time
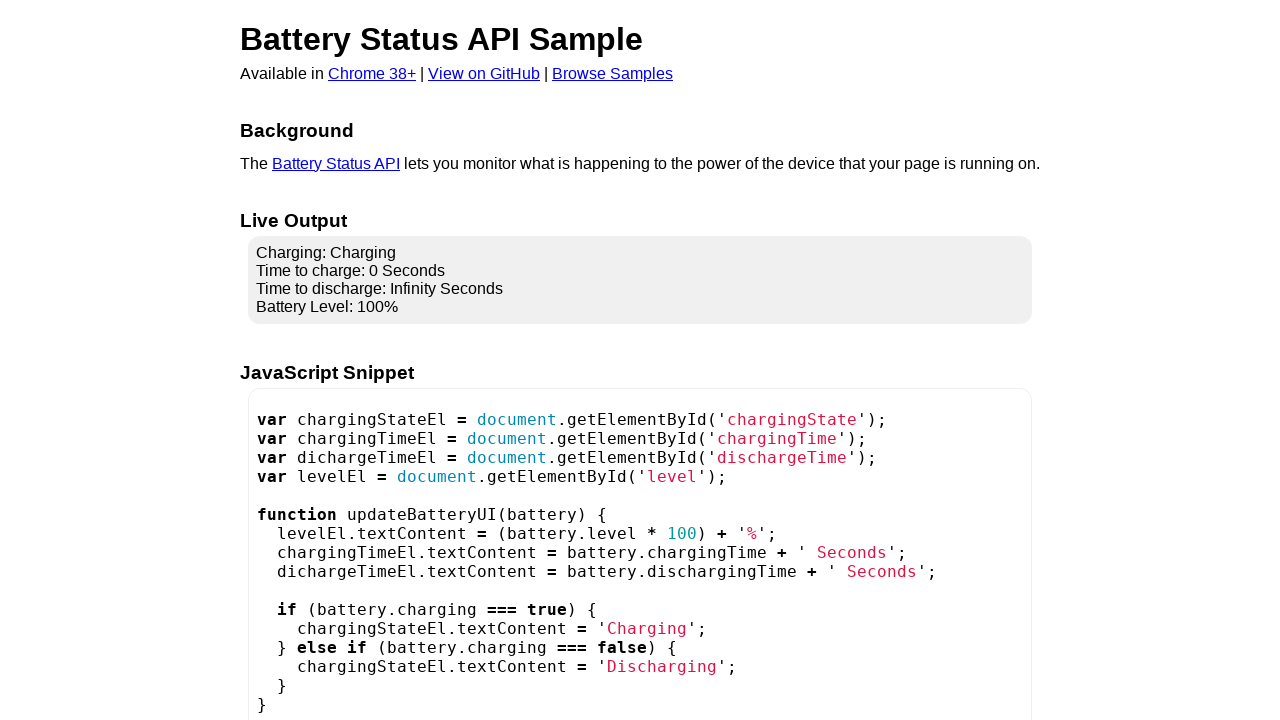

Navigated to Battery Status API demo page
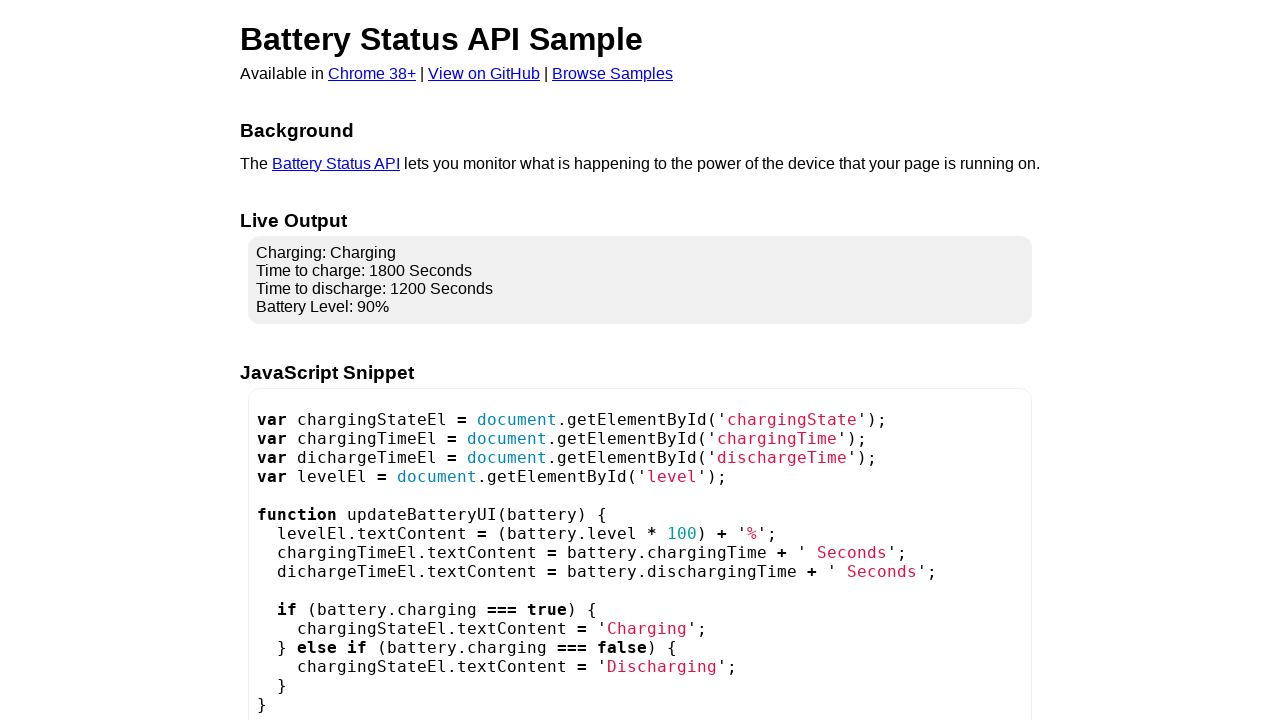

Verified charging state displays 'Charging'
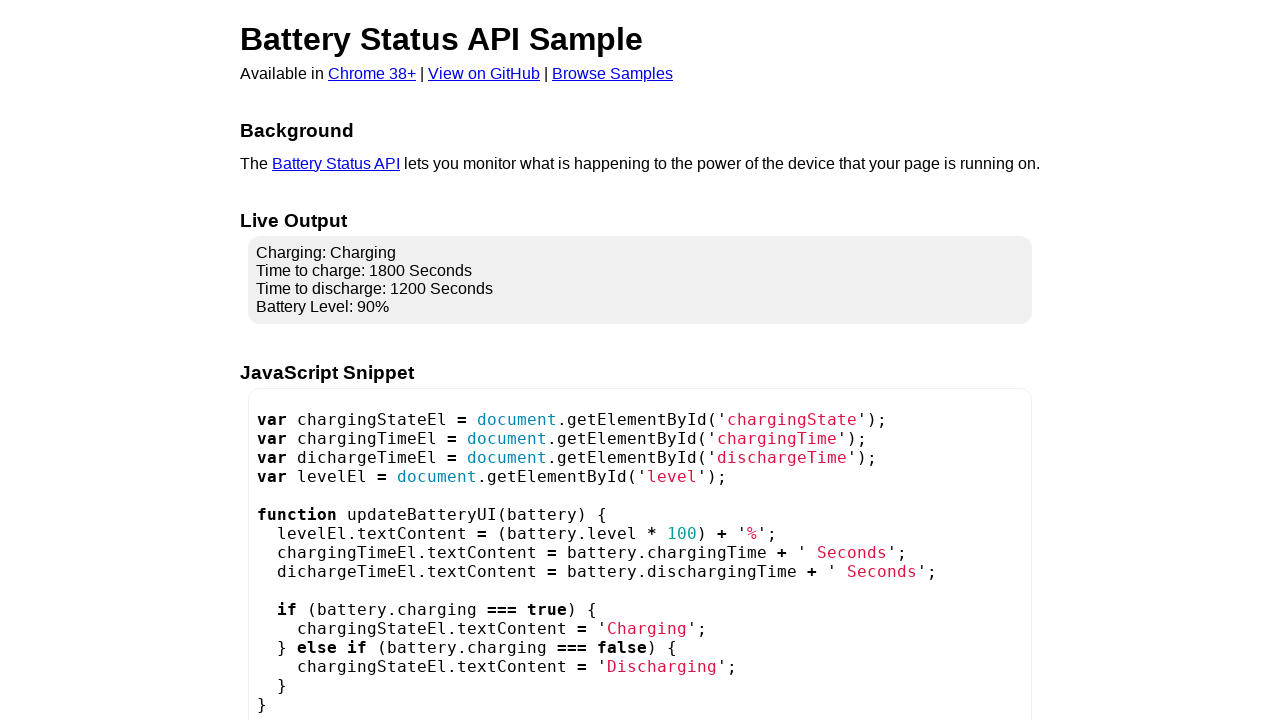

Verified charging time displays '1800 Seconds'
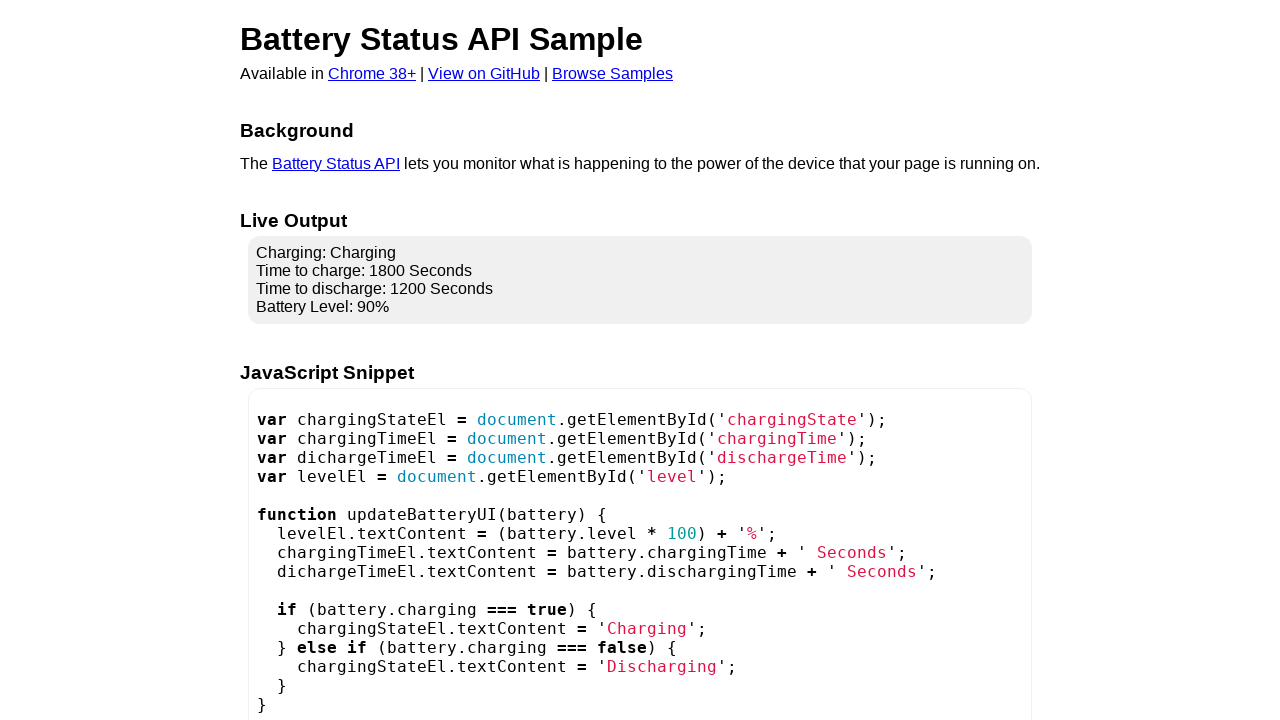

Verified discharge time displays '1200 Seconds'
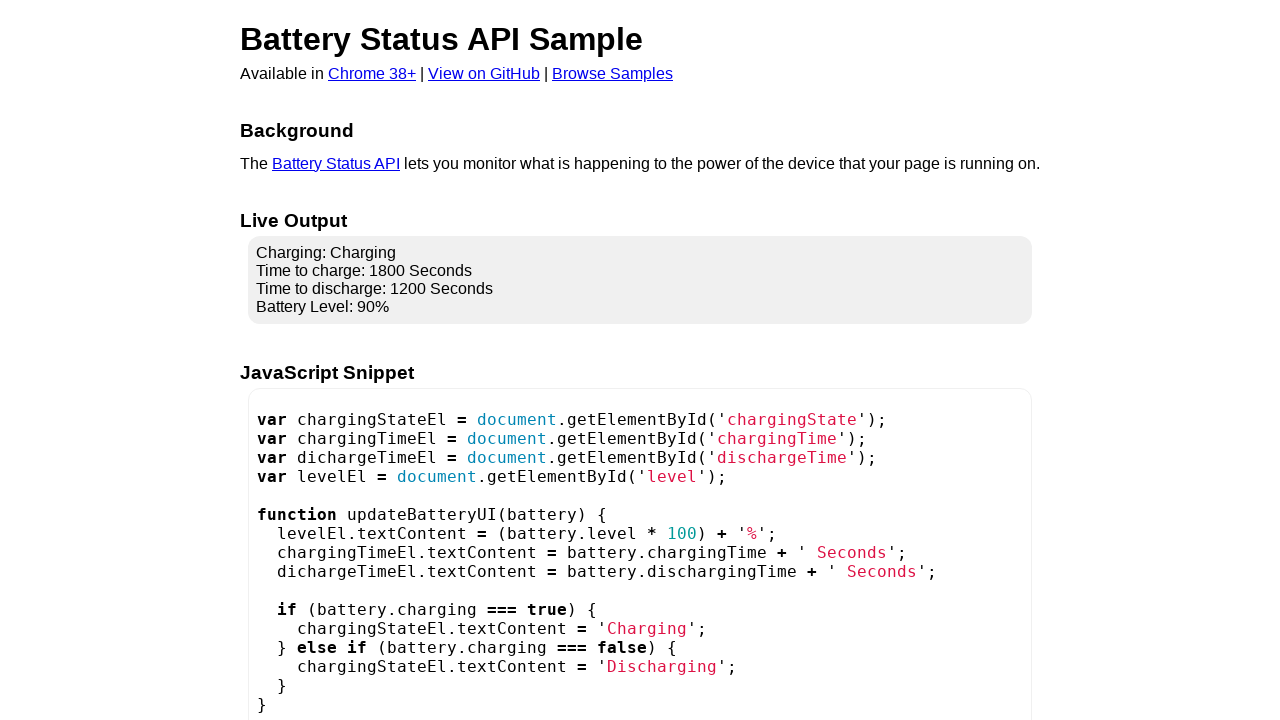

Verified battery level displays '90%'
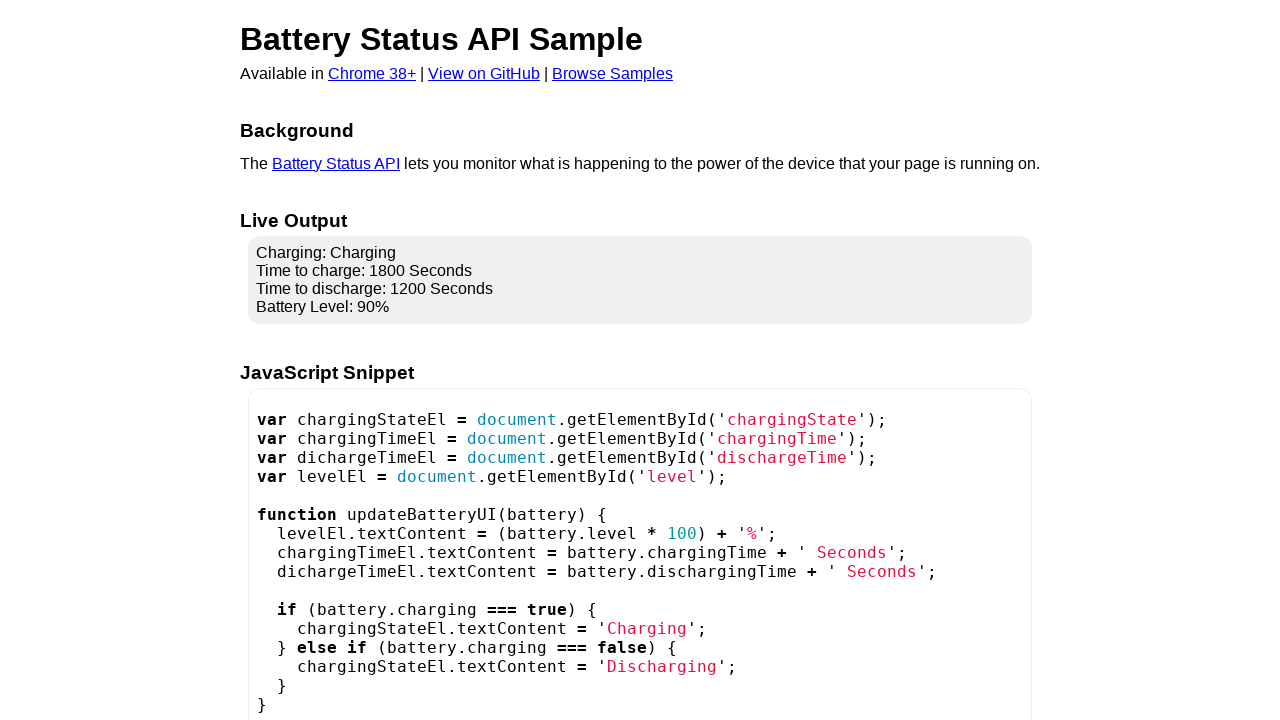

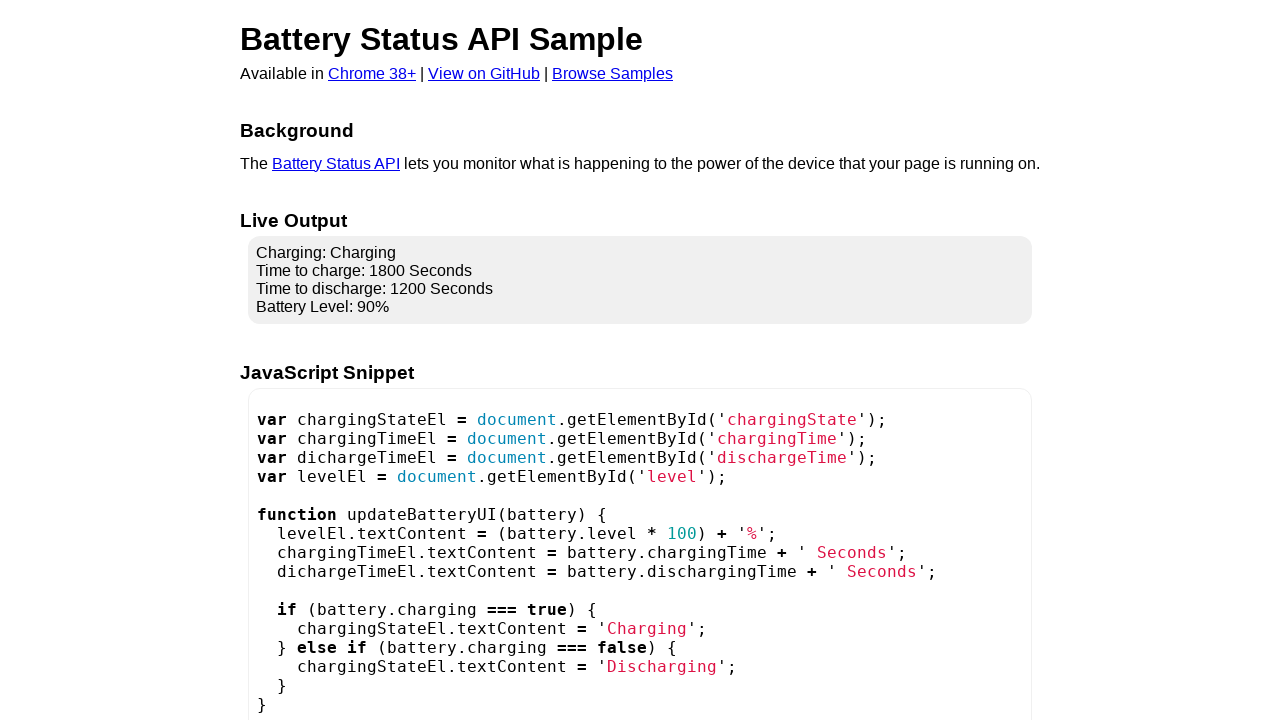